Tests newsletter signup form by filling in first name, last name, and email fields, then submitting the form

Starting URL: https://secure-retreat-92358.herokuapp.com/

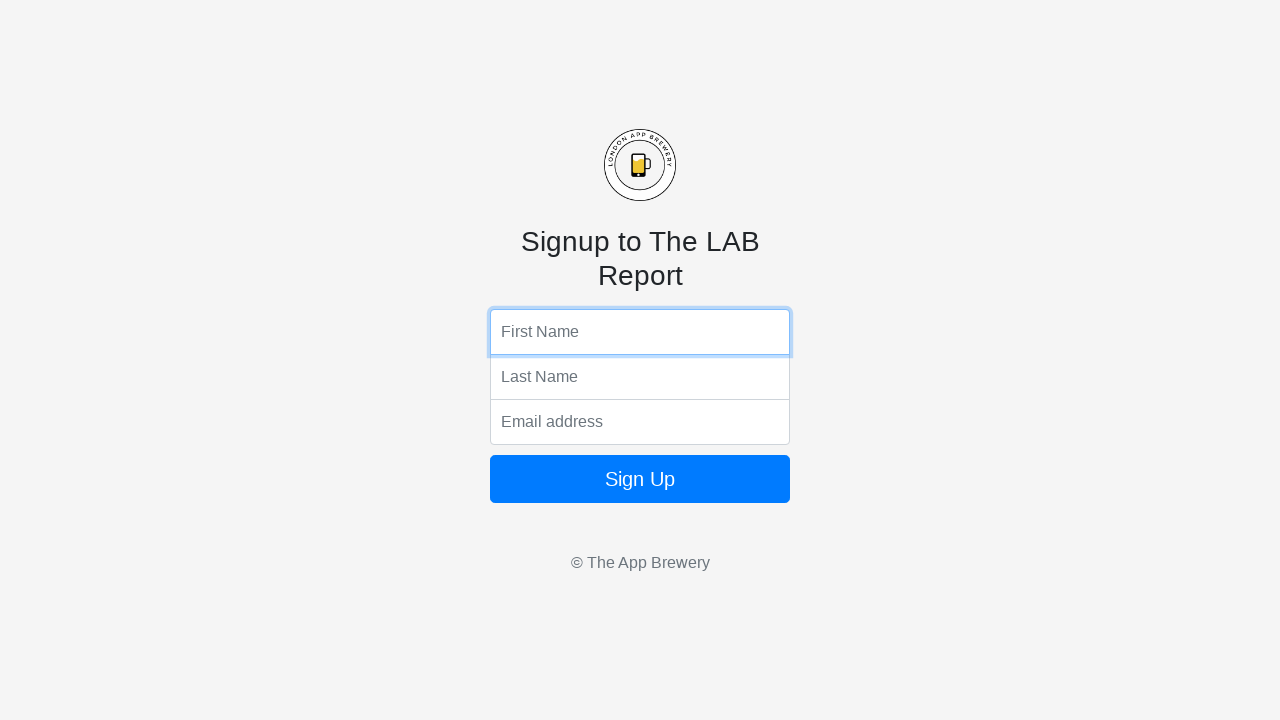

Filled first name field with 'Brandon' on input[name='fName']
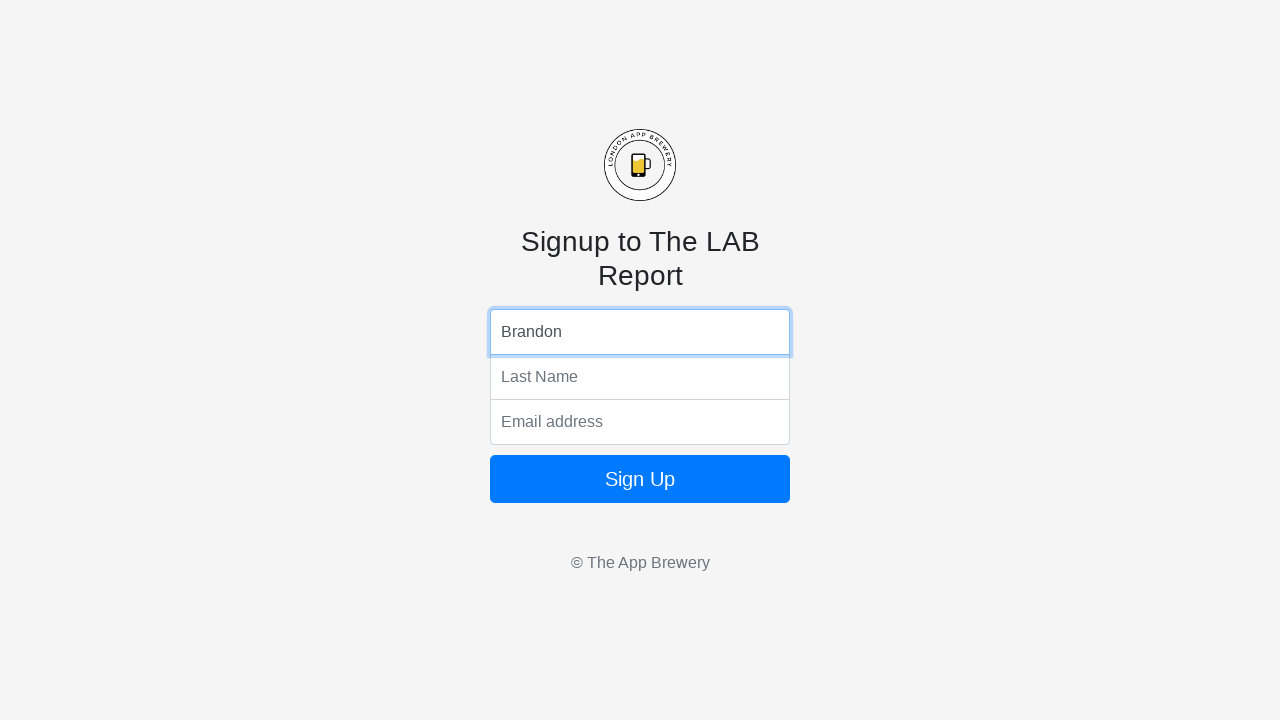

Filled last name field with 'D' on input[name='lName']
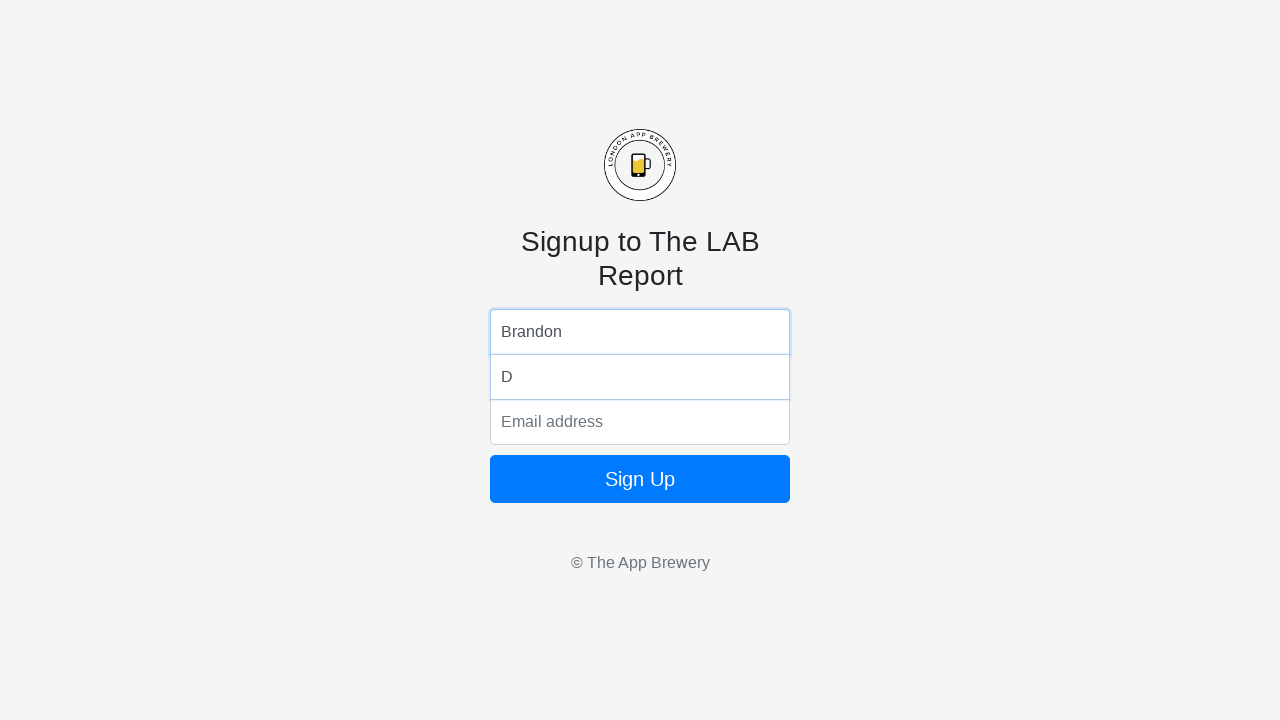

Filled email field with 'testuser123@example.com' on input[name='email']
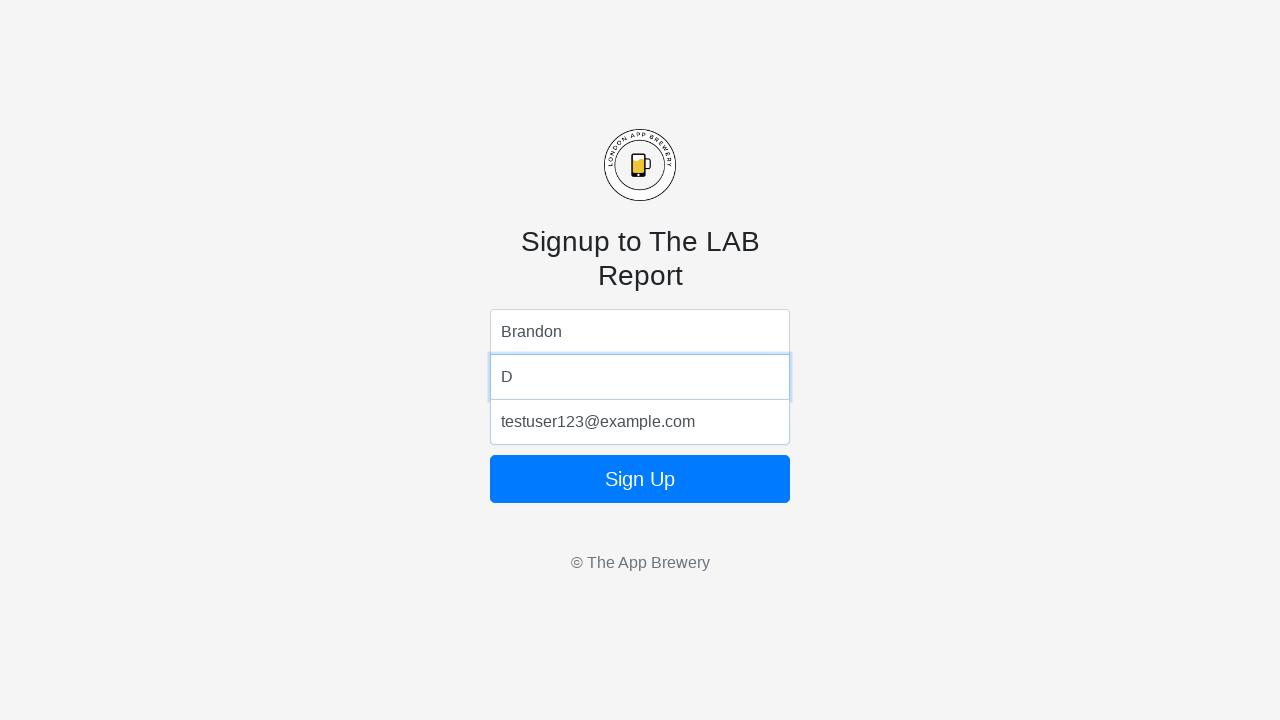

Clicked sign up button to submit the newsletter form at (640, 479) on .form-signin button
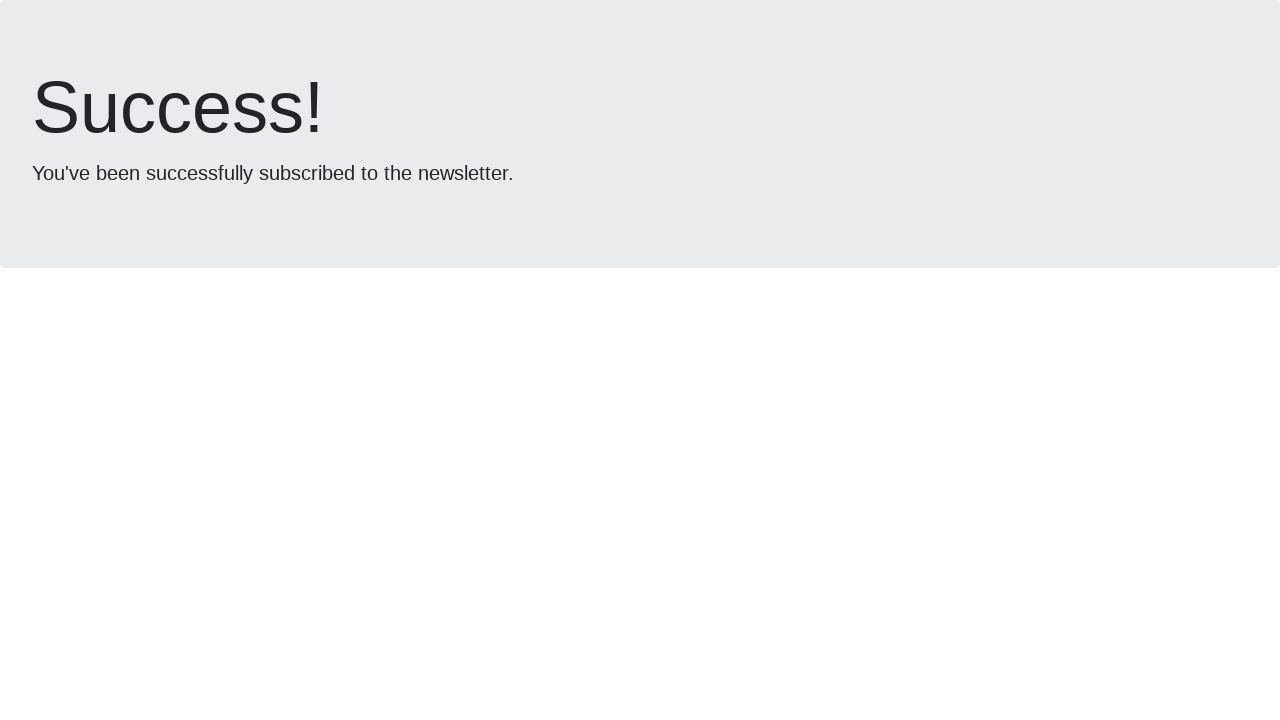

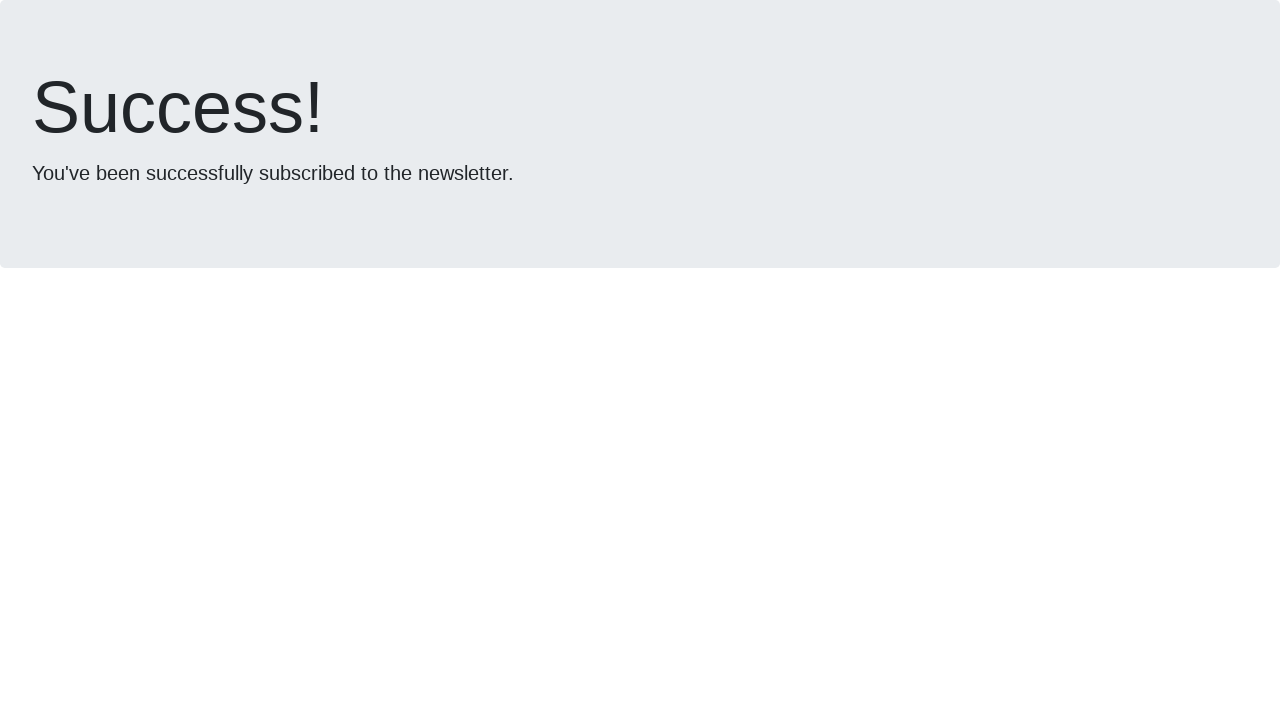